Tests checkbox interaction on a demo page by checking if checkboxes are selected and clicking them if they are not selected.

Starting URL: https://the-internet.herokuapp.com/checkboxes

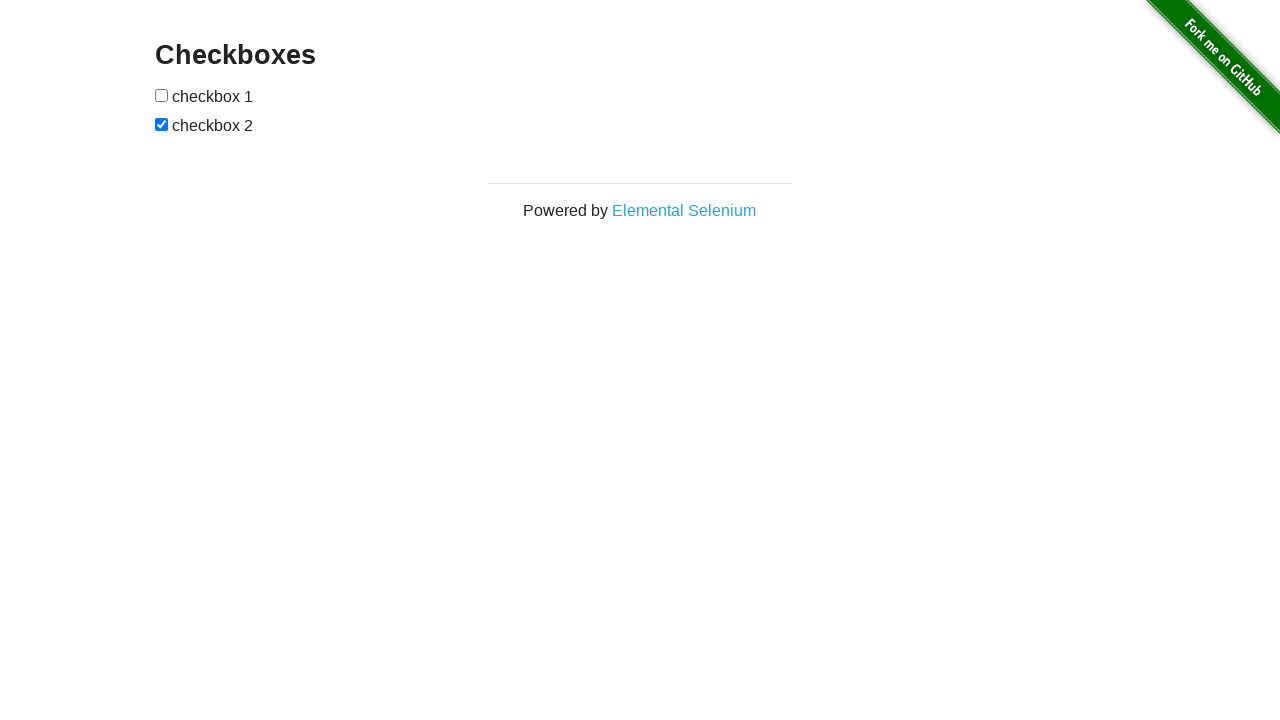

Navigated to ATMECS homepage
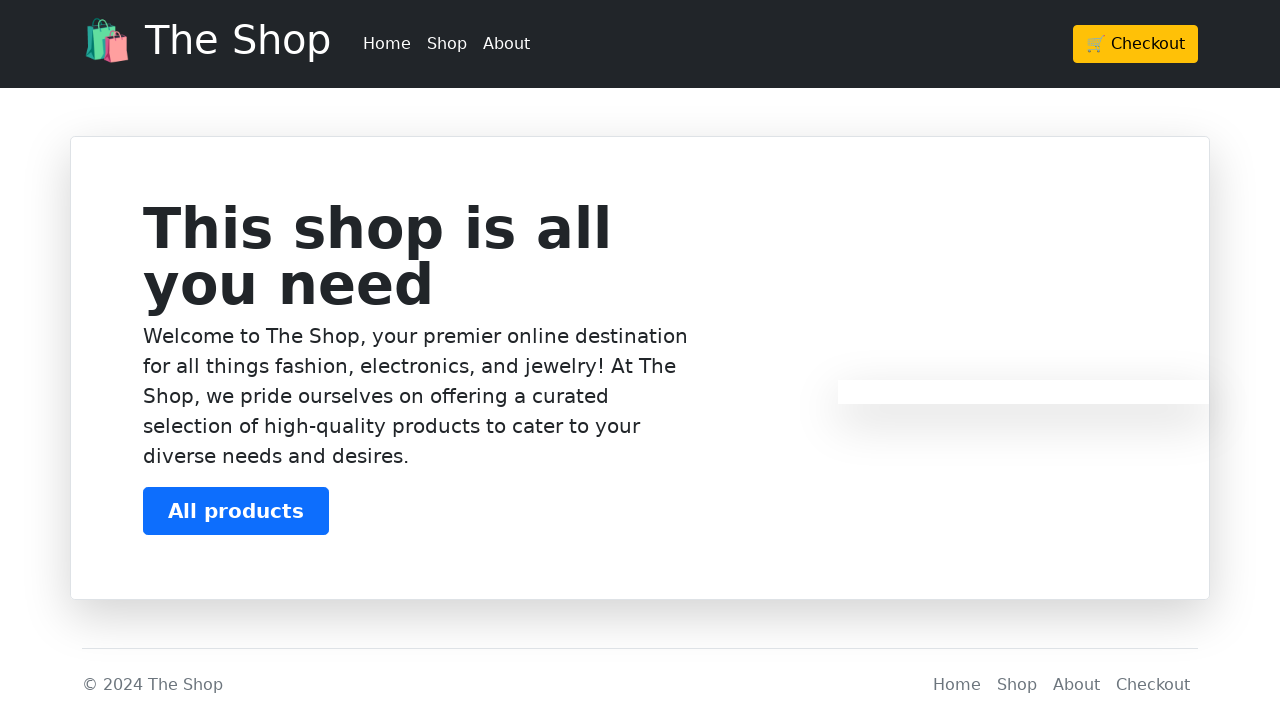

Retrieved page title
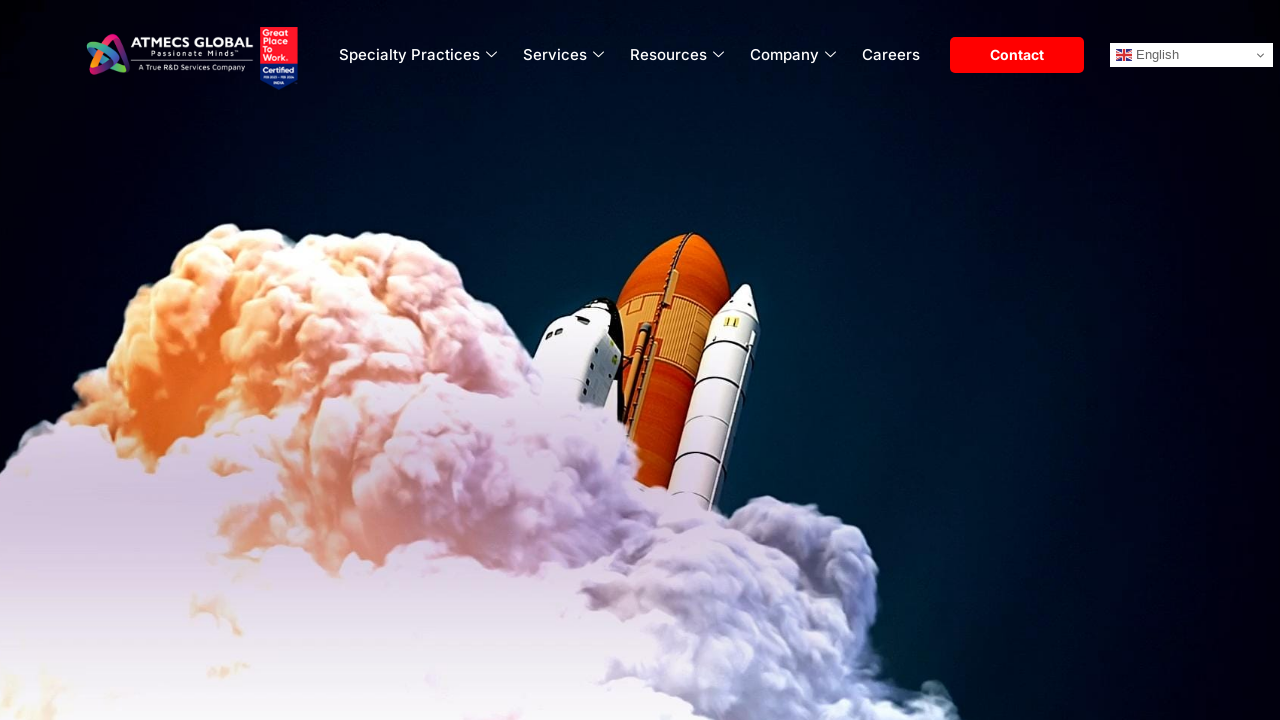

Verified page title matches expected value: 'ATMECS - :: A True R&D Services Company'
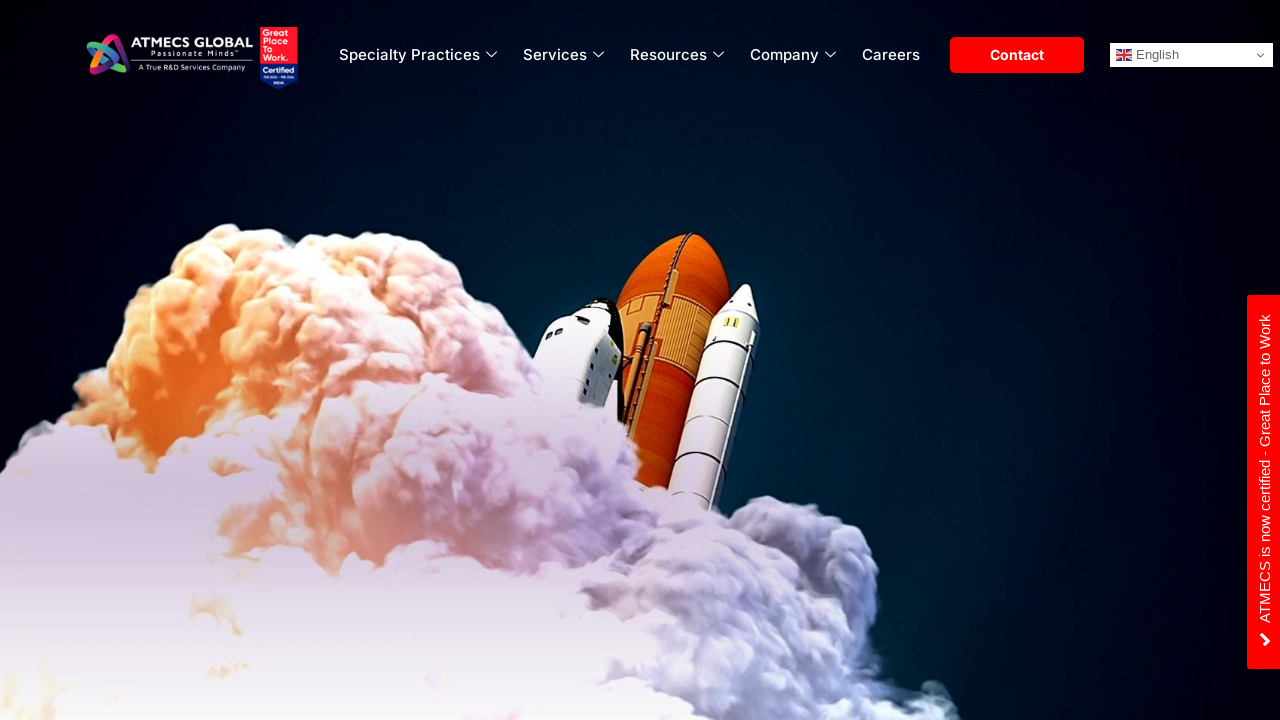

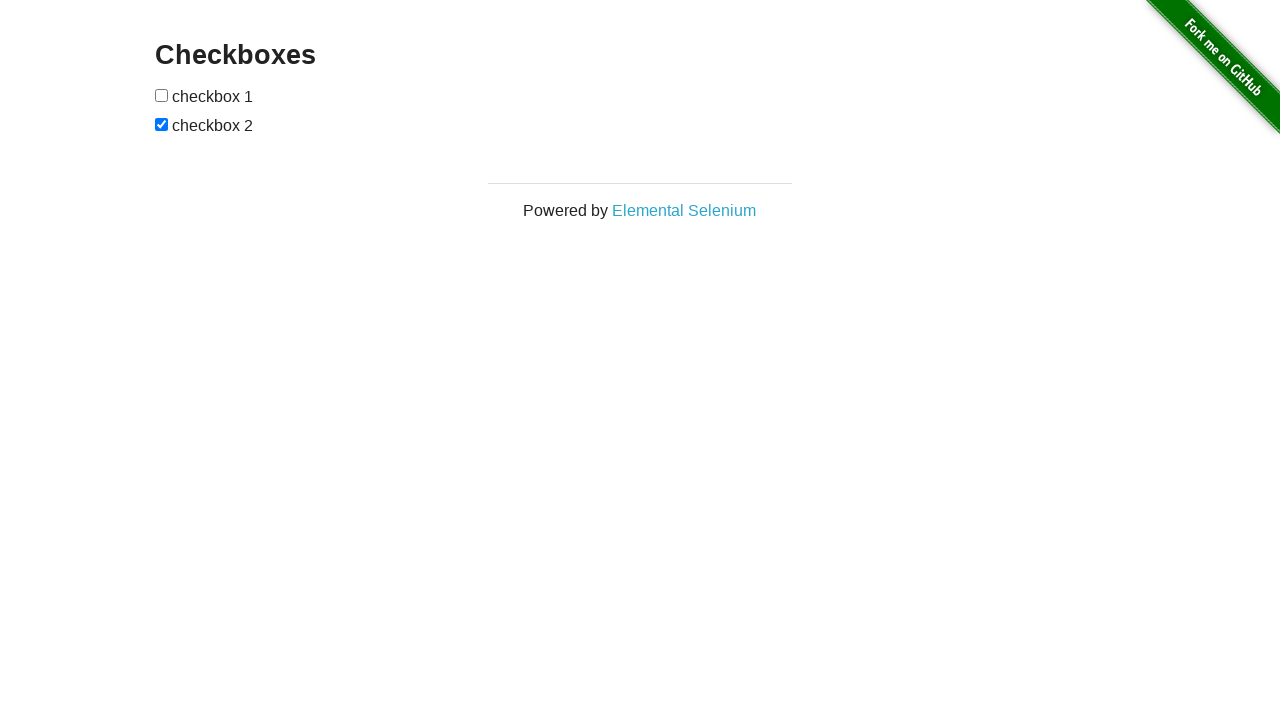